Tests web table interactions by sorting columns and navigating table data

Starting URL: https://the-internet.herokuapp.com/tables

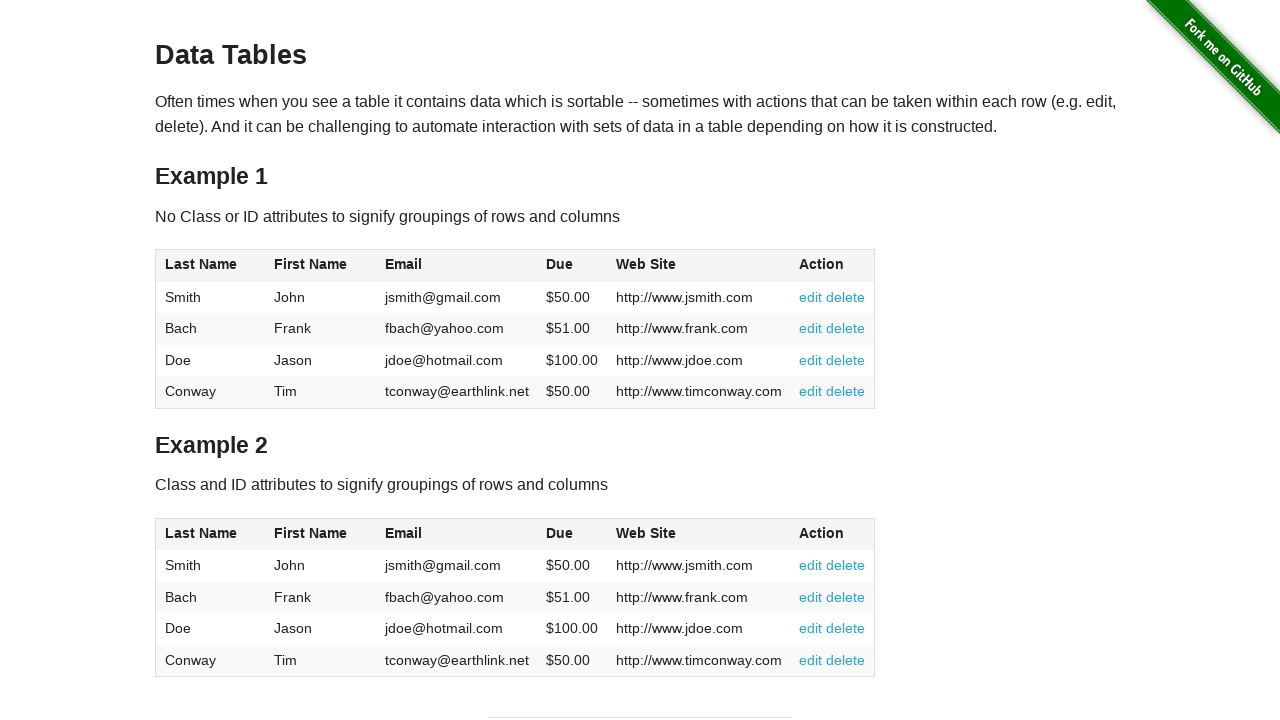

Located the first web table on the page
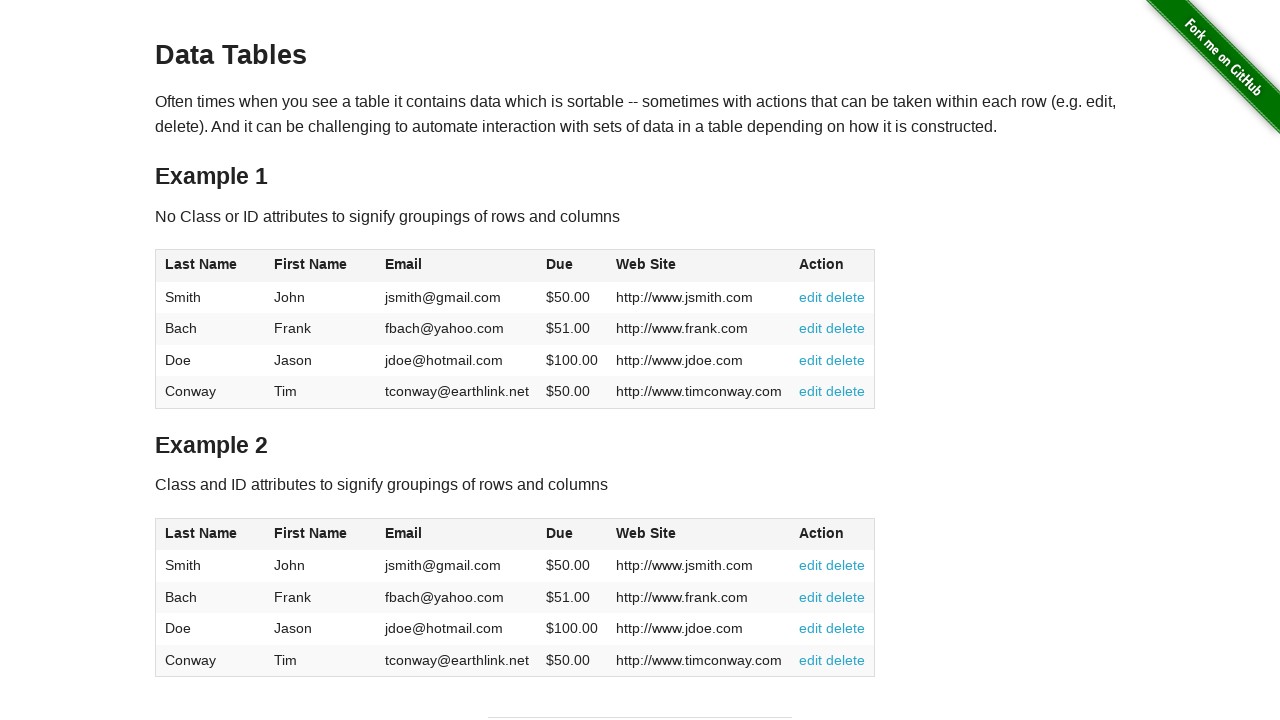

Located the Due column header in the table
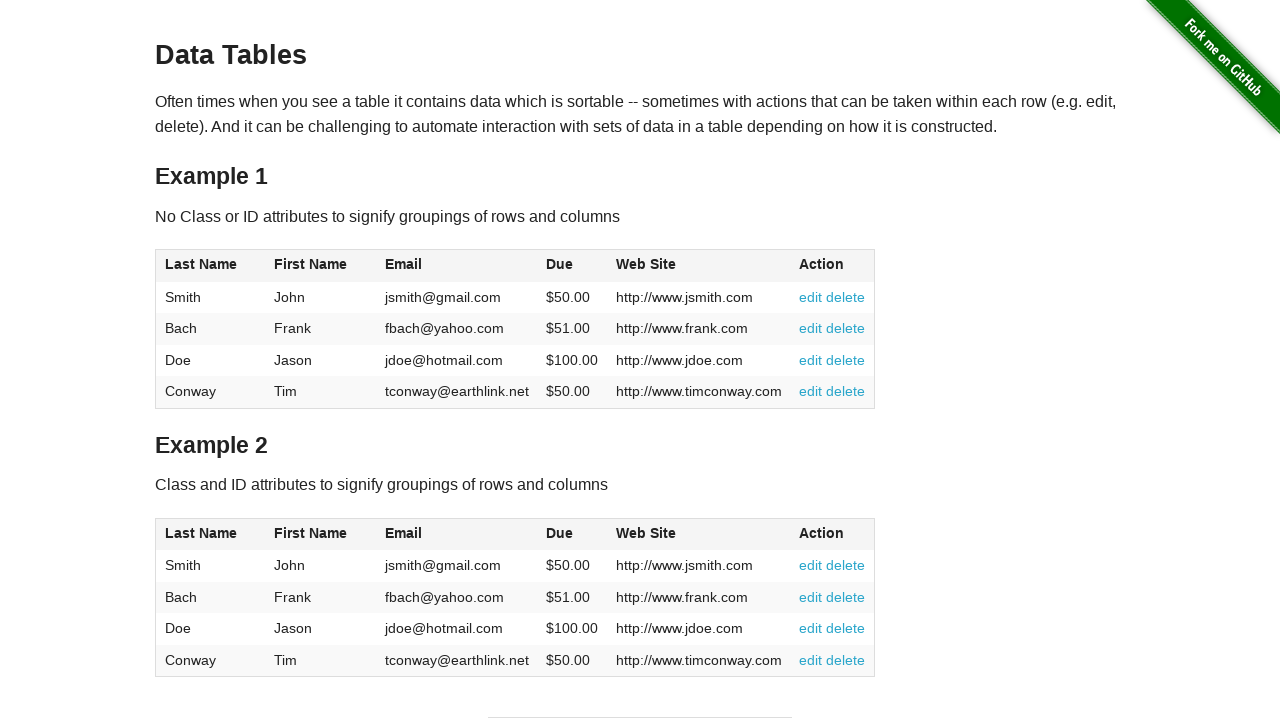

Clicked Due column header to sort (first click) at (572, 266) on table >> nth=0 >> thead th >> nth=3
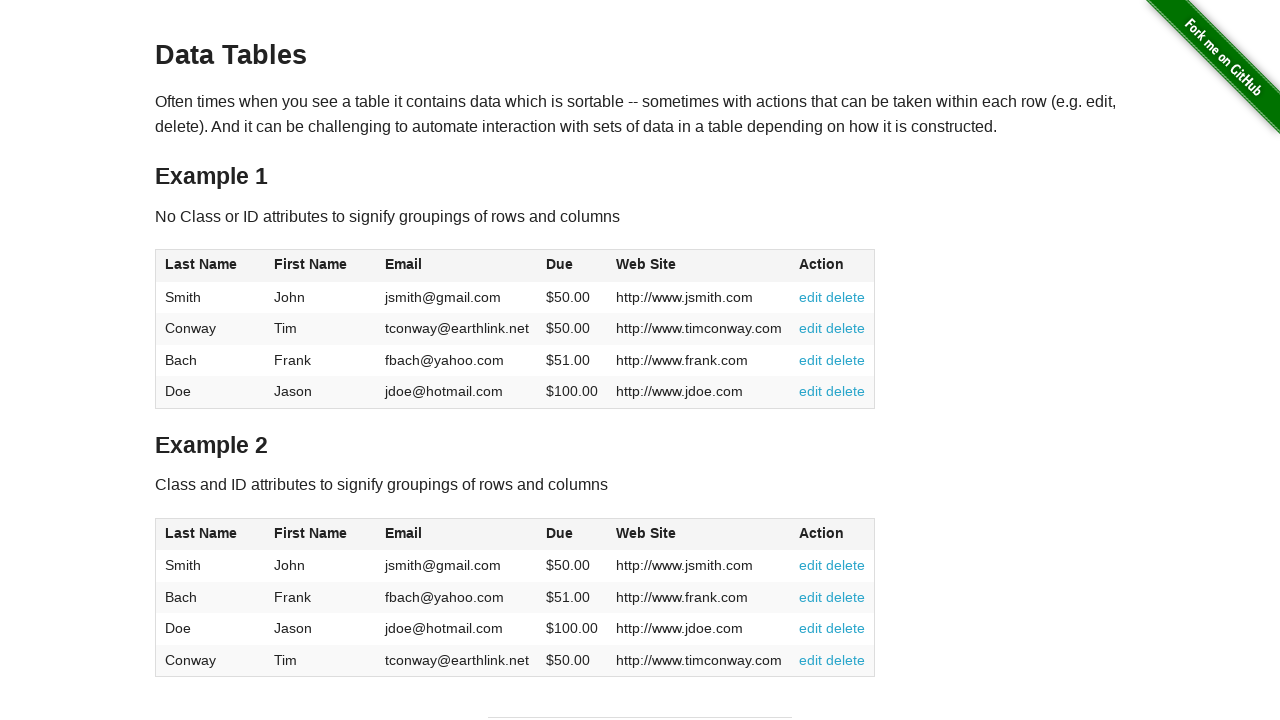

Clicked Due column header to sort in reverse (second click) at (572, 266) on table >> nth=0 >> thead th >> nth=3
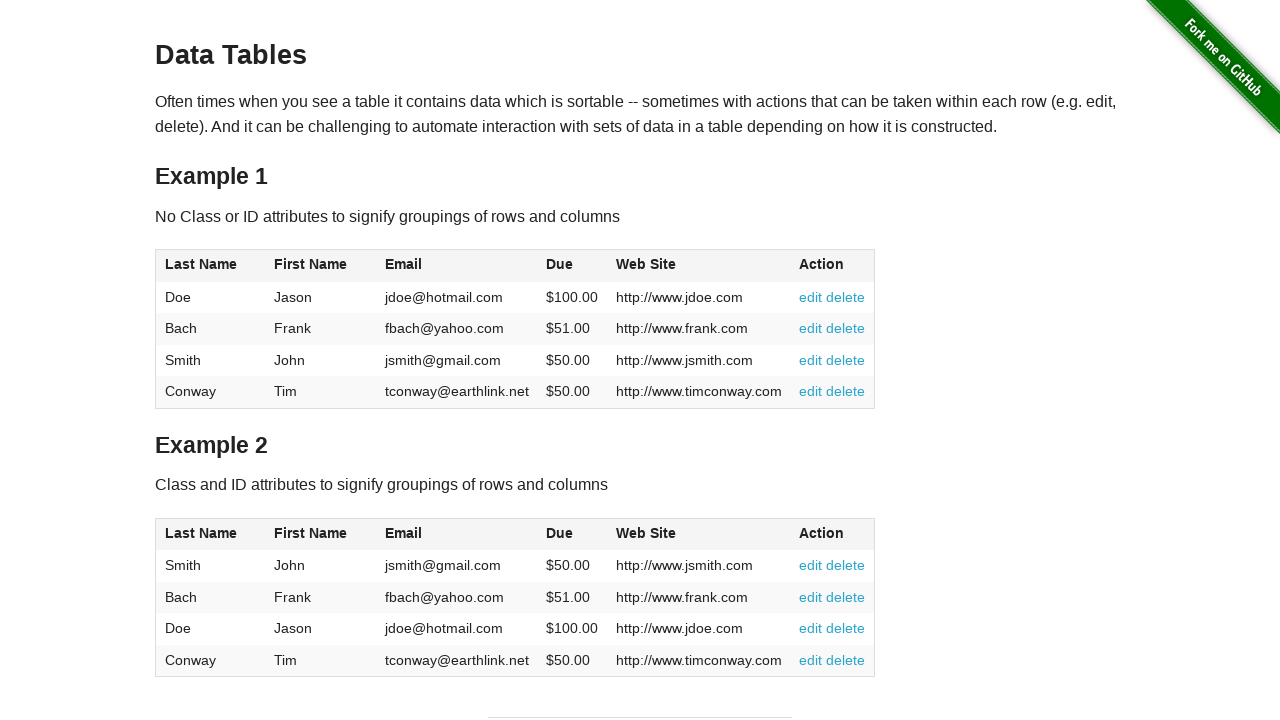

Table sorting animation completed
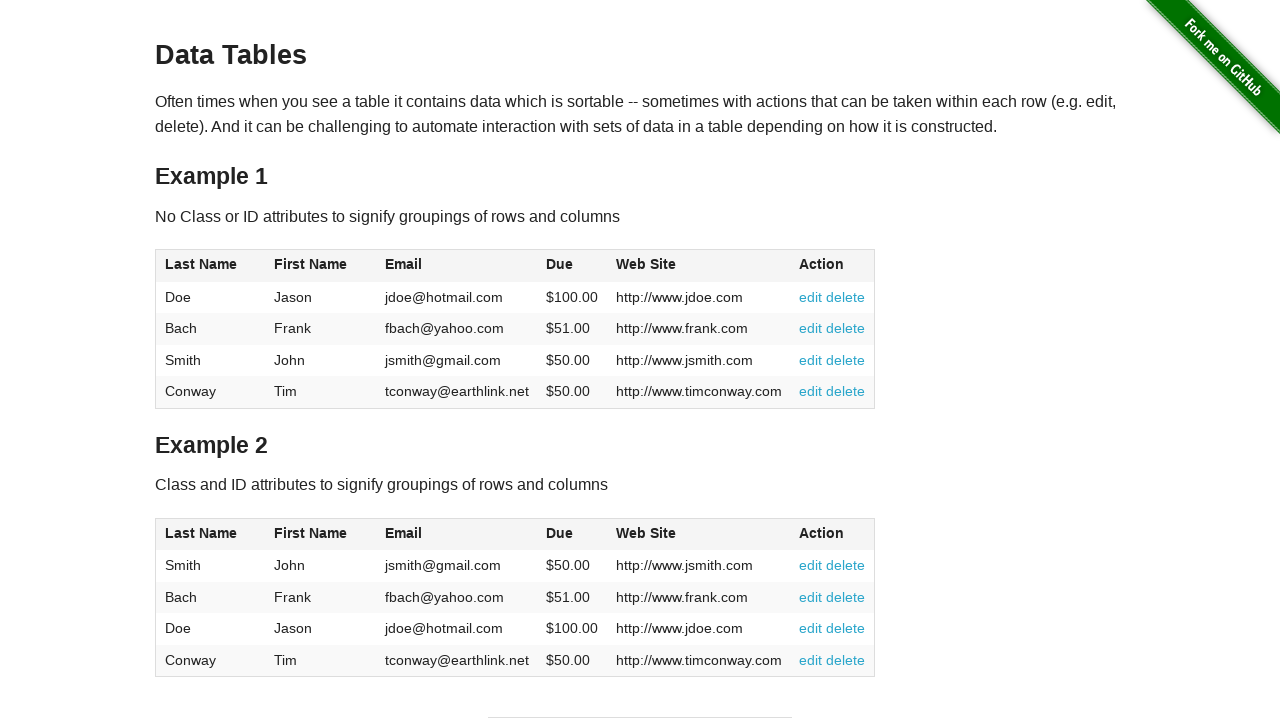

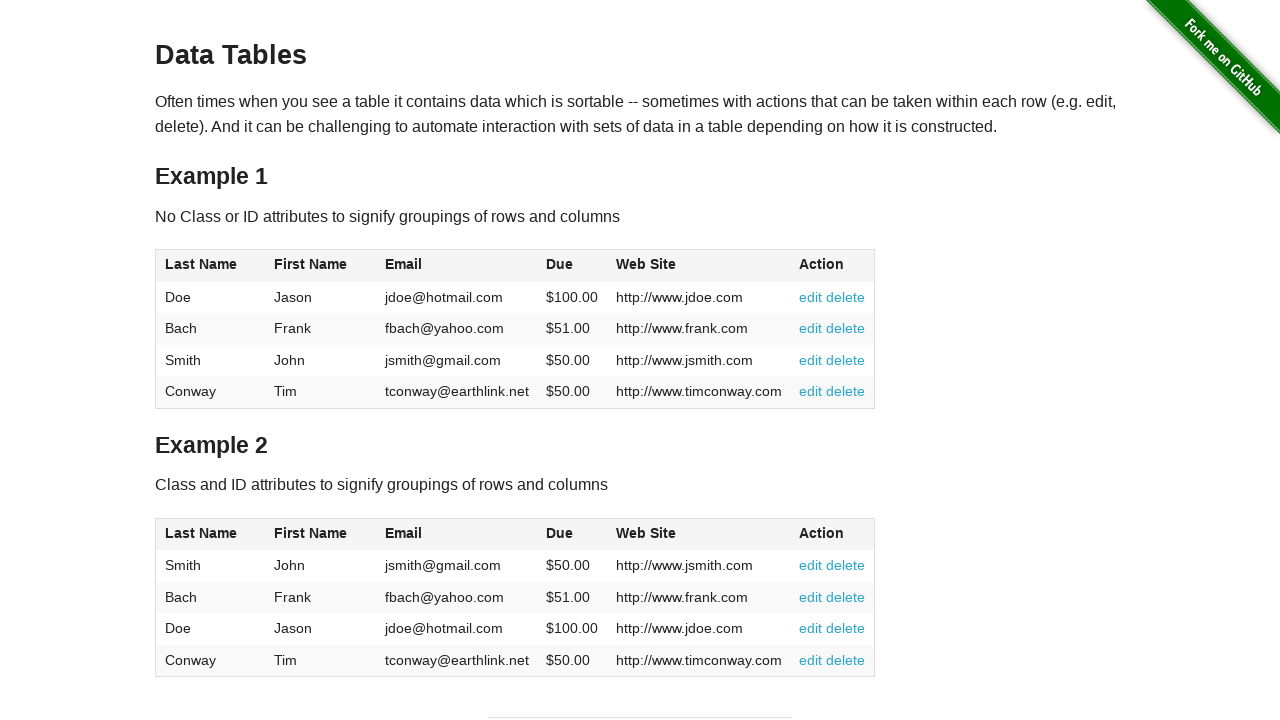